Tests that the homepage has exactly three sliders by navigating to Shop and back to Home

Starting URL: http://practice.automationtesting.in/

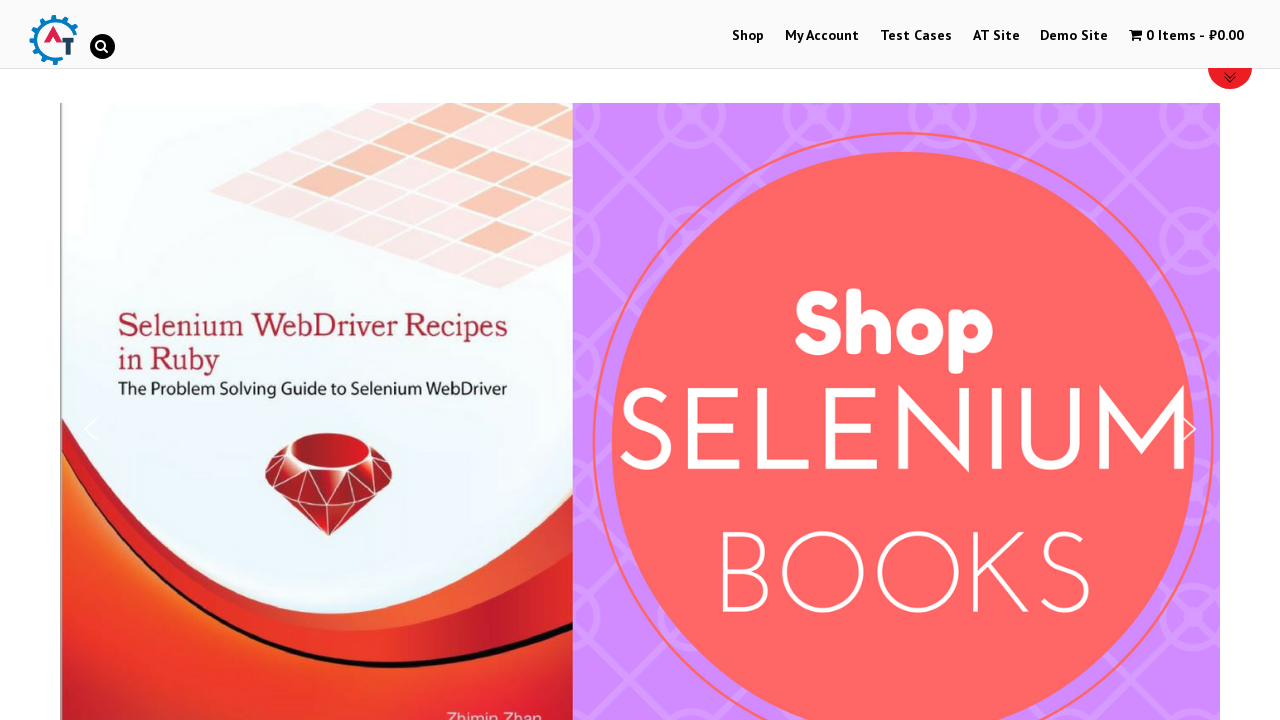

Clicked on Shop link at (748, 36) on xpath=//a[contains(text(),'Shop')]
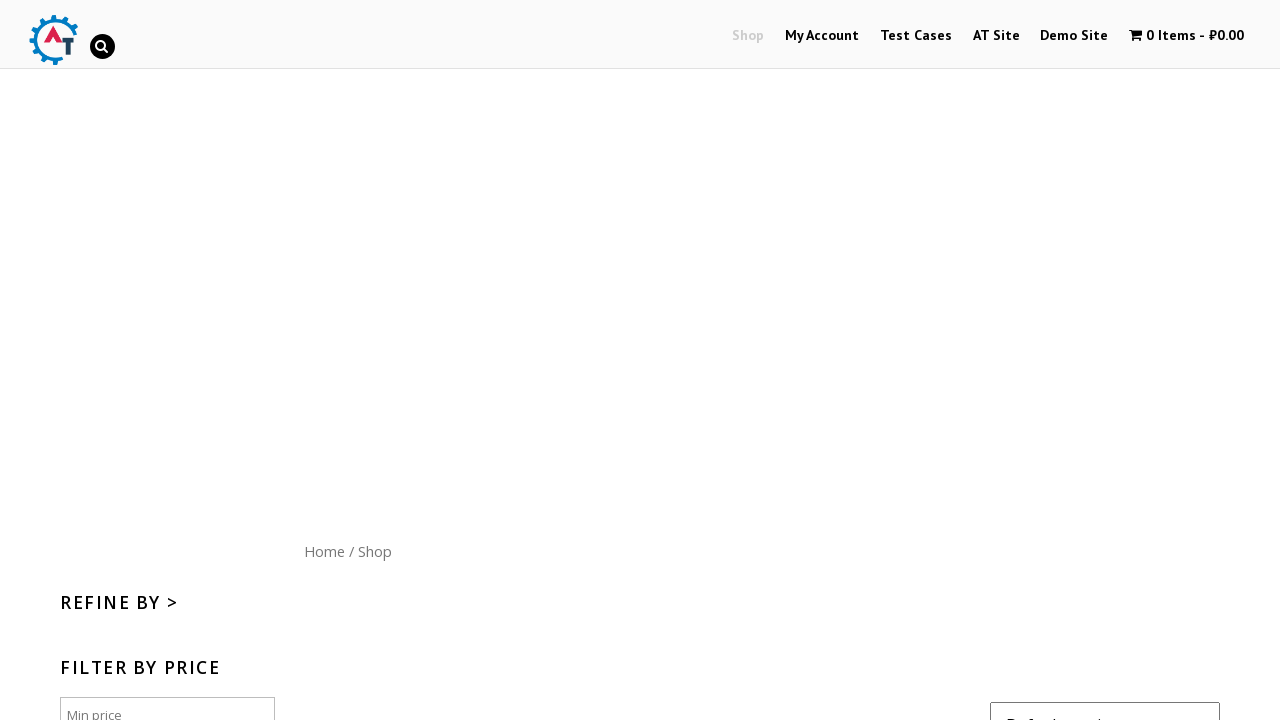

Clicked on Home link to return to homepage at (324, 149) on xpath=//a[contains(text(),'Home')]
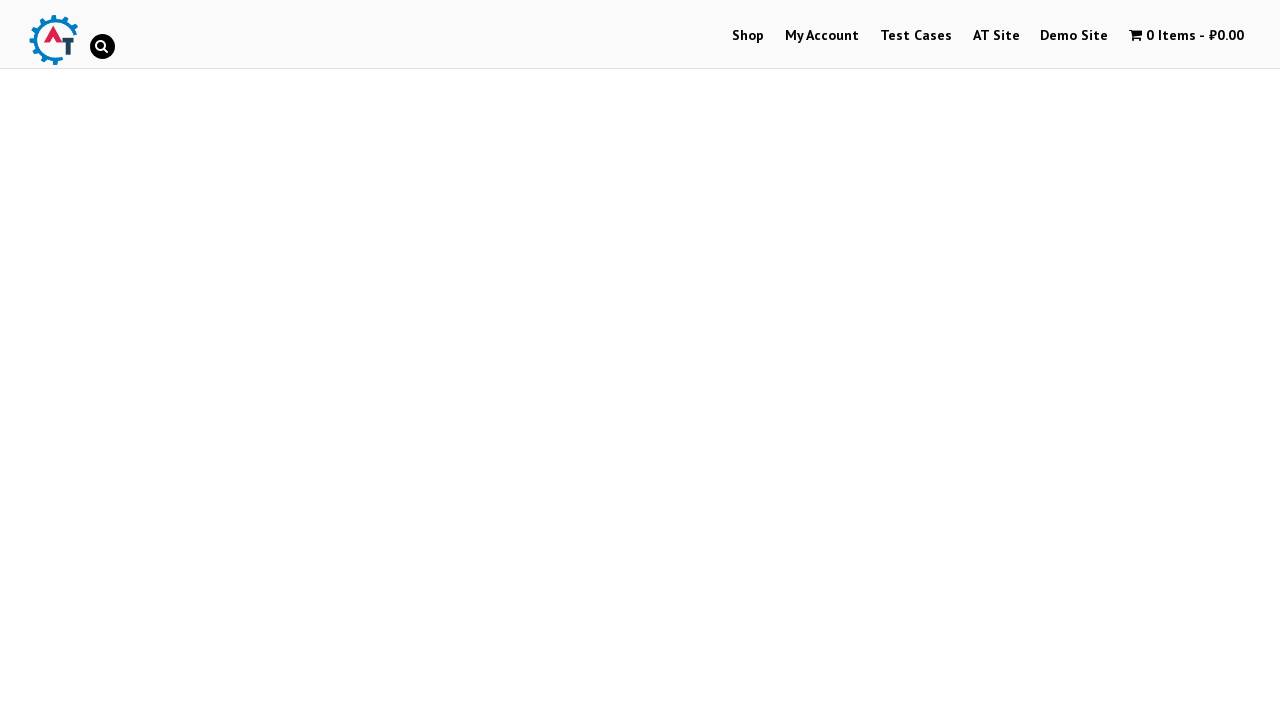

Verified that three sliders are present on the homepage
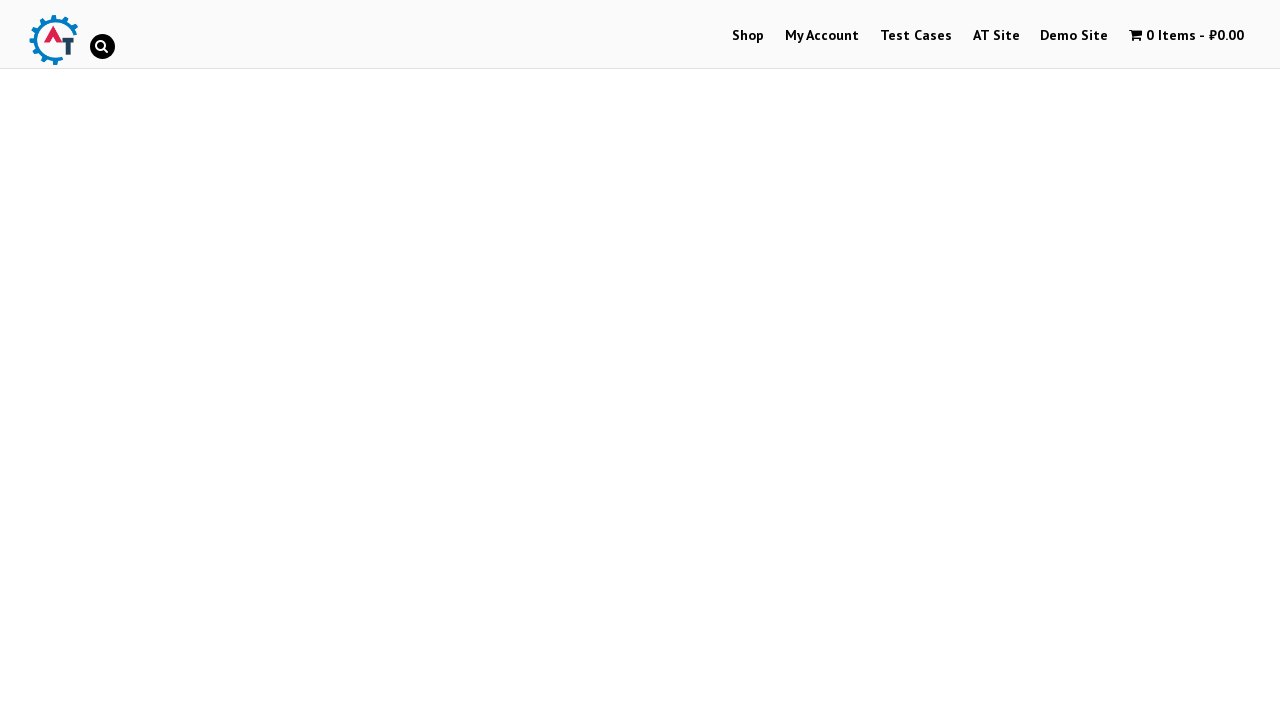

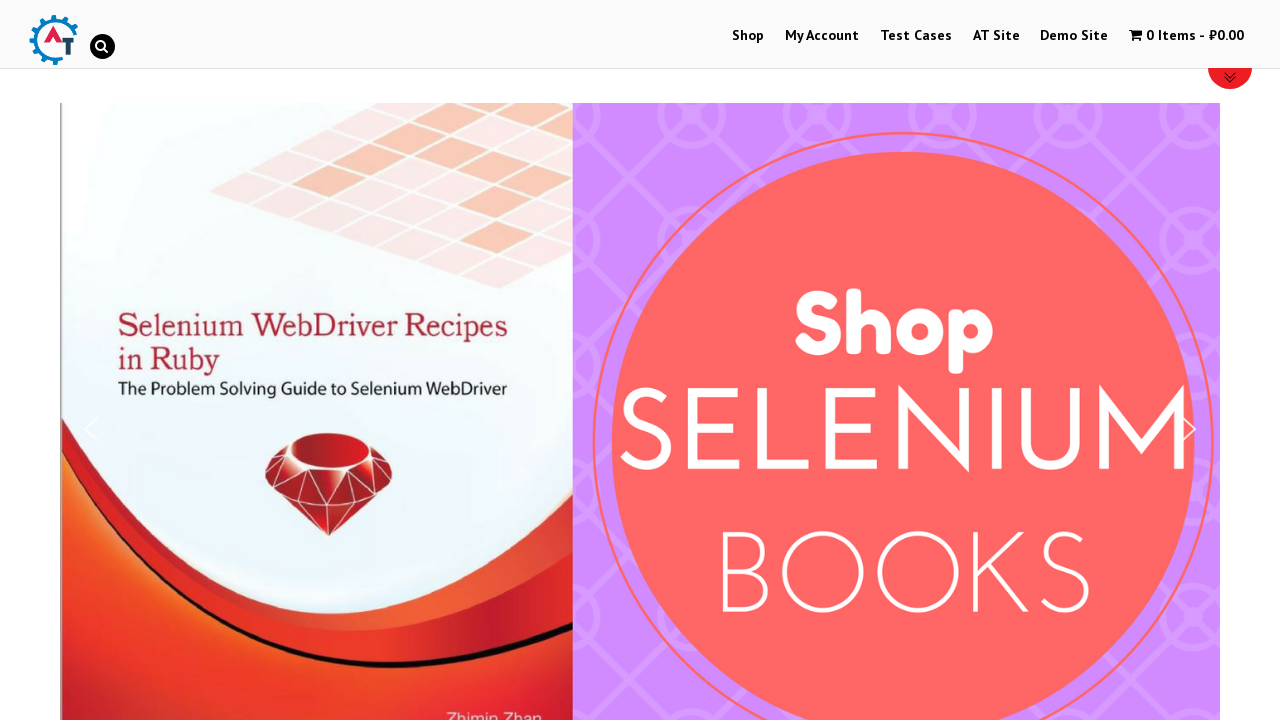